Tests the add/remove elements functionality by clicking the "Add Element" button 5 times and verifying that Delete buttons are created

Starting URL: https://the-internet.herokuapp.com/add_remove_elements/

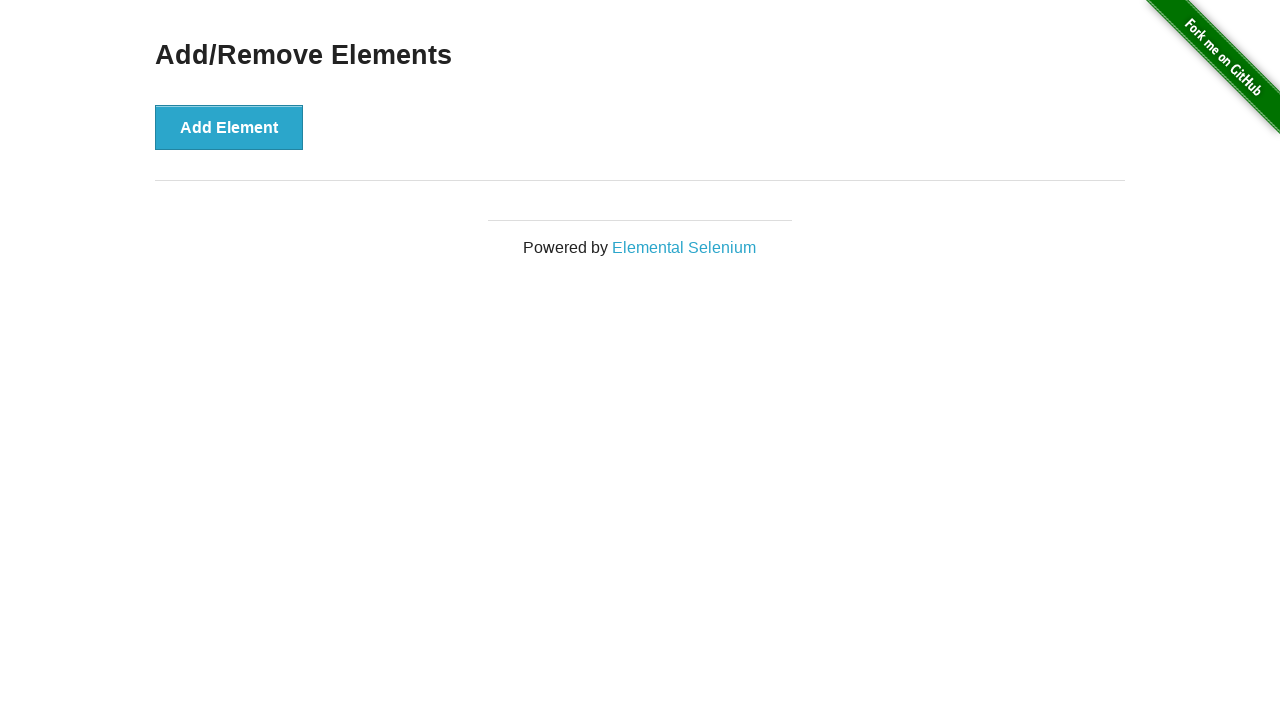

Clicked 'Add Element' button at (229, 127) on xpath=//button[text()="Add Element"]
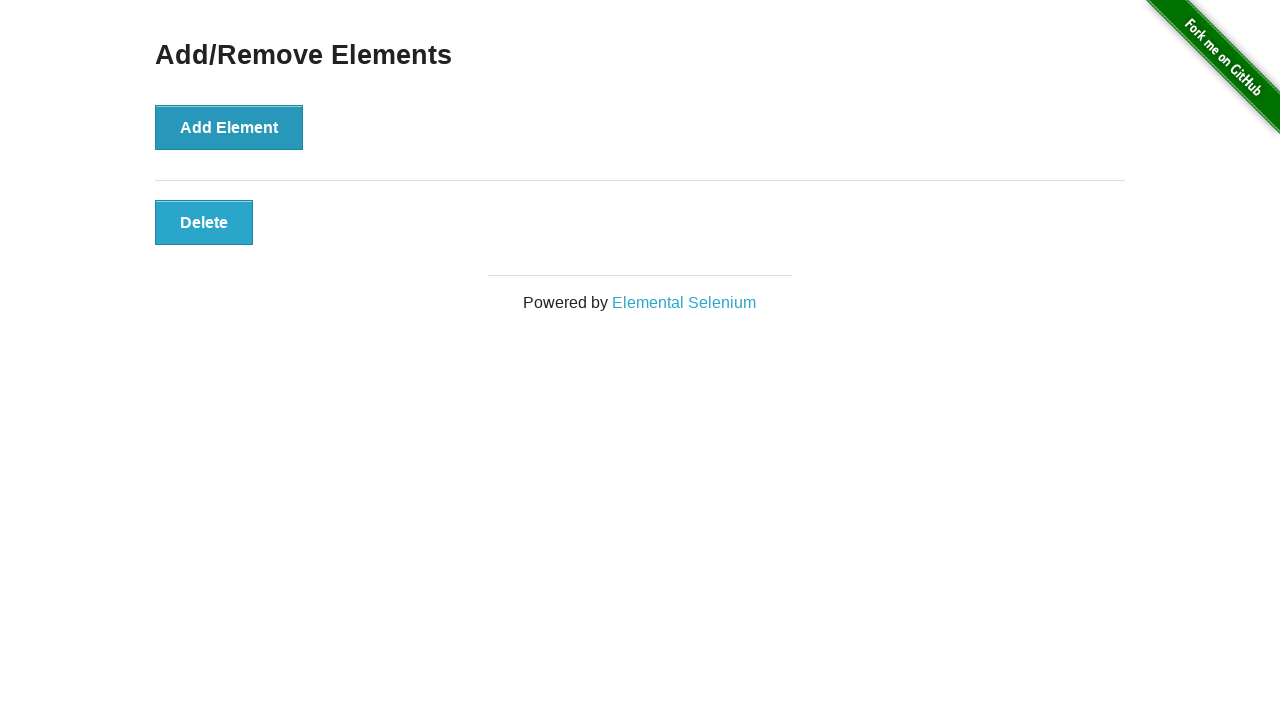

Clicked 'Add Element' button at (229, 127) on xpath=//button[text()="Add Element"]
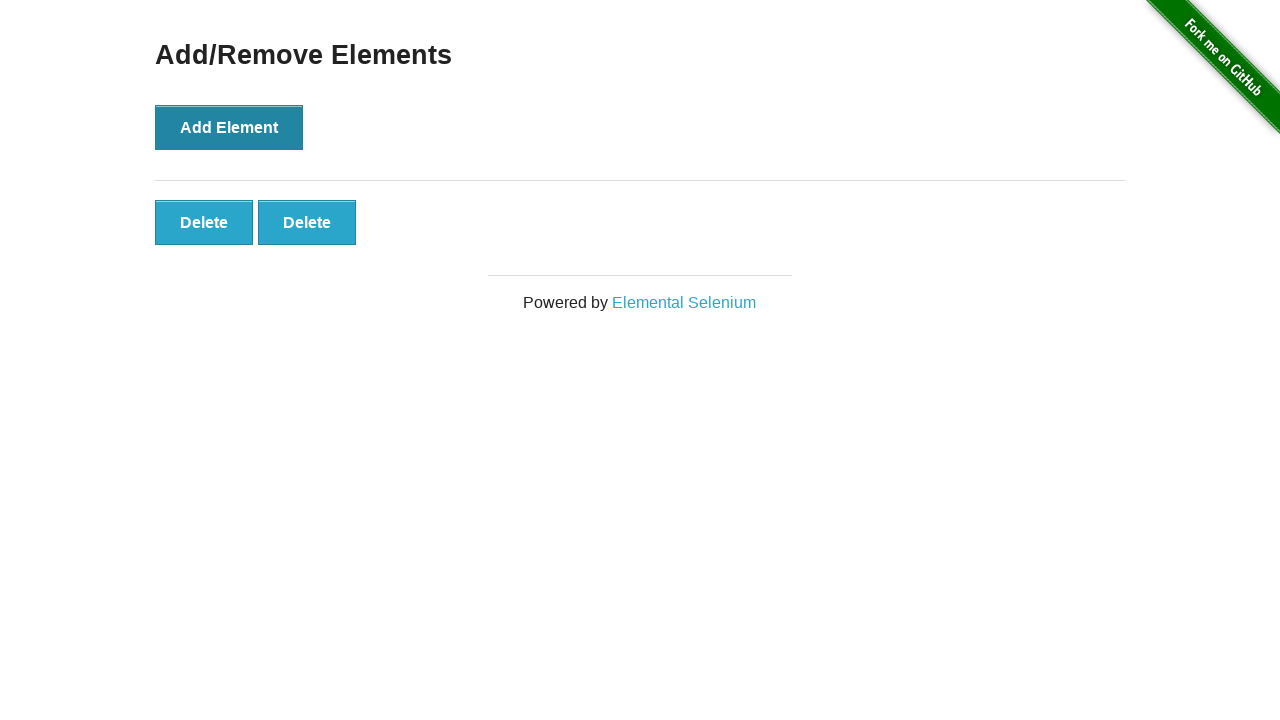

Clicked 'Add Element' button at (229, 127) on xpath=//button[text()="Add Element"]
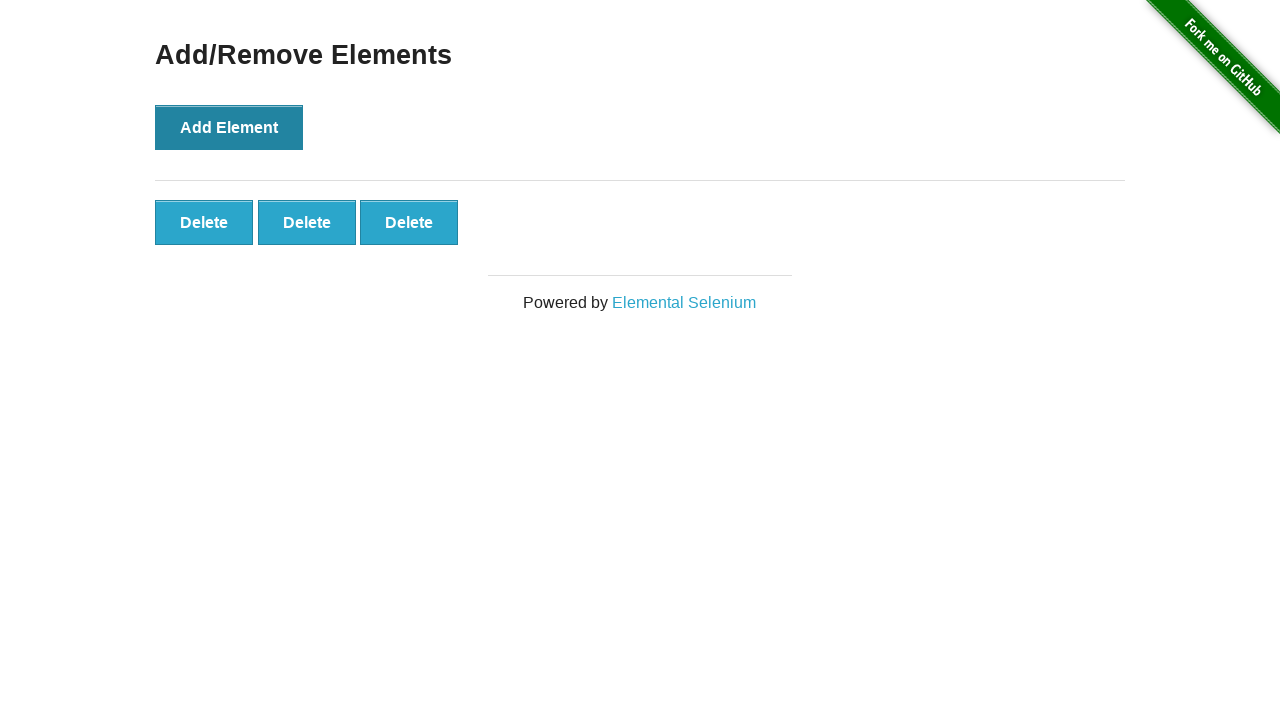

Clicked 'Add Element' button at (229, 127) on xpath=//button[text()="Add Element"]
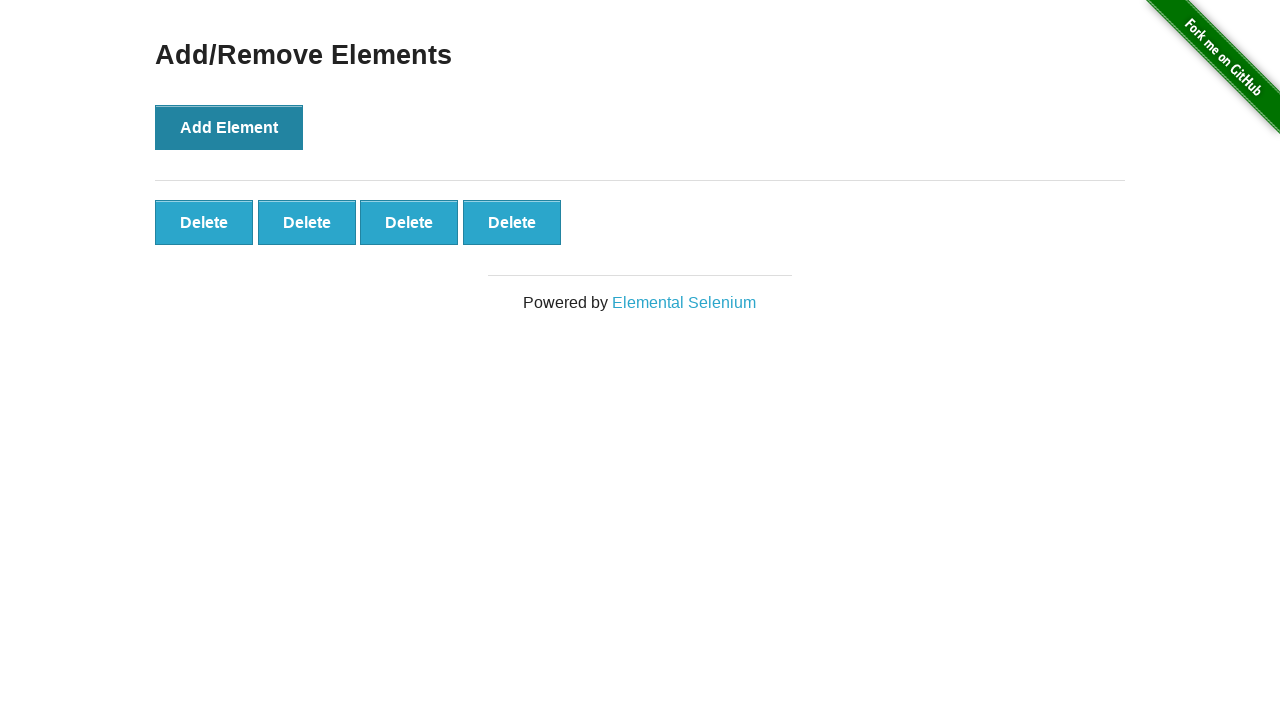

Clicked 'Add Element' button at (229, 127) on xpath=//button[text()="Add Element"]
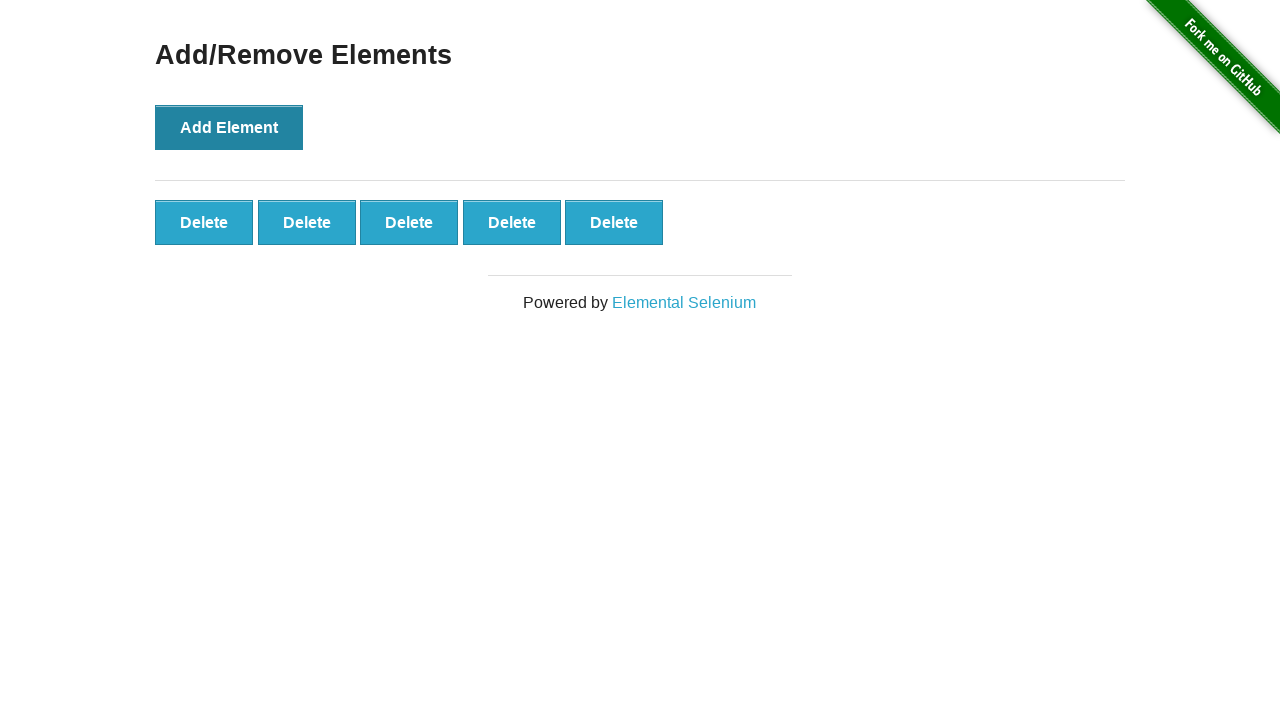

Delete buttons appeared on page
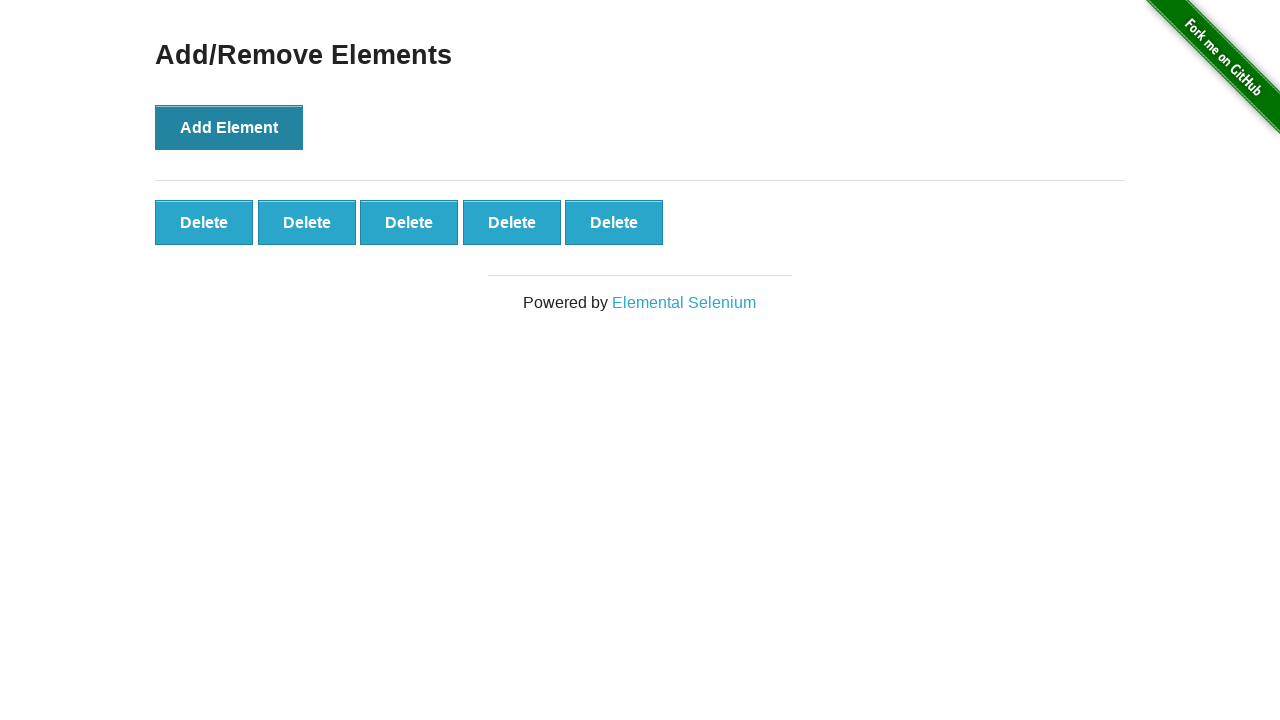

Verified that 5 Delete buttons were created
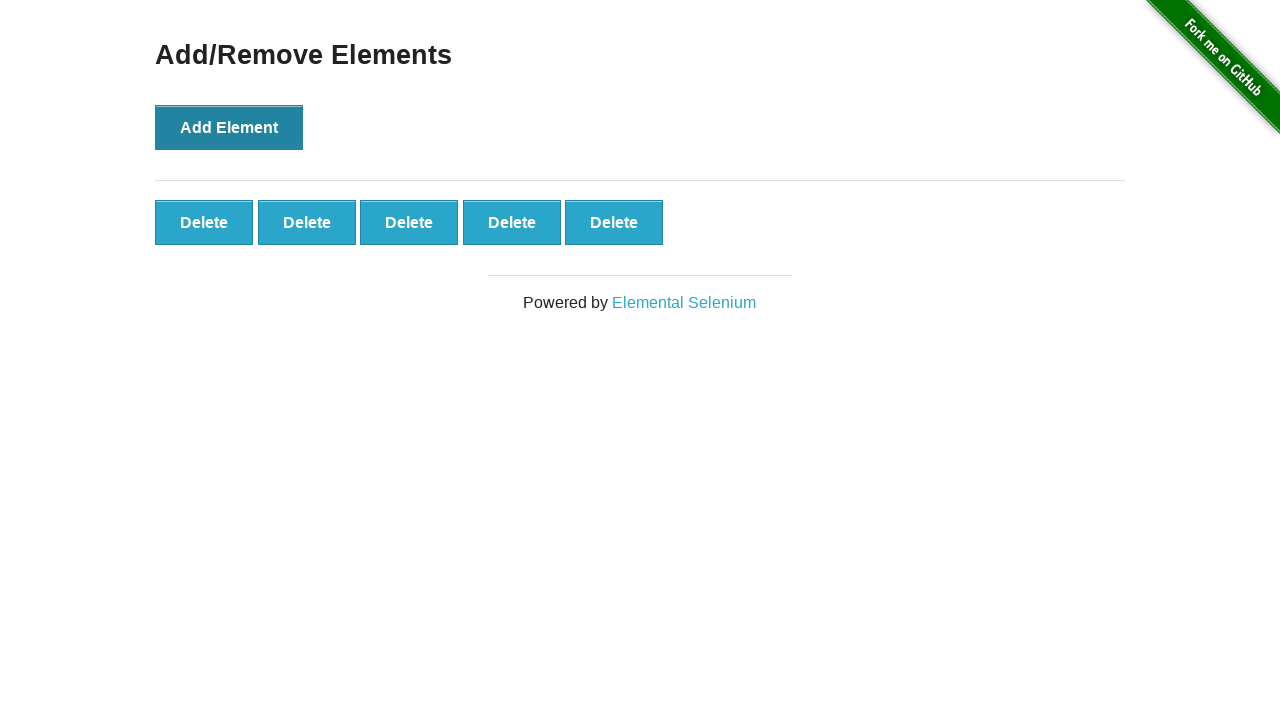

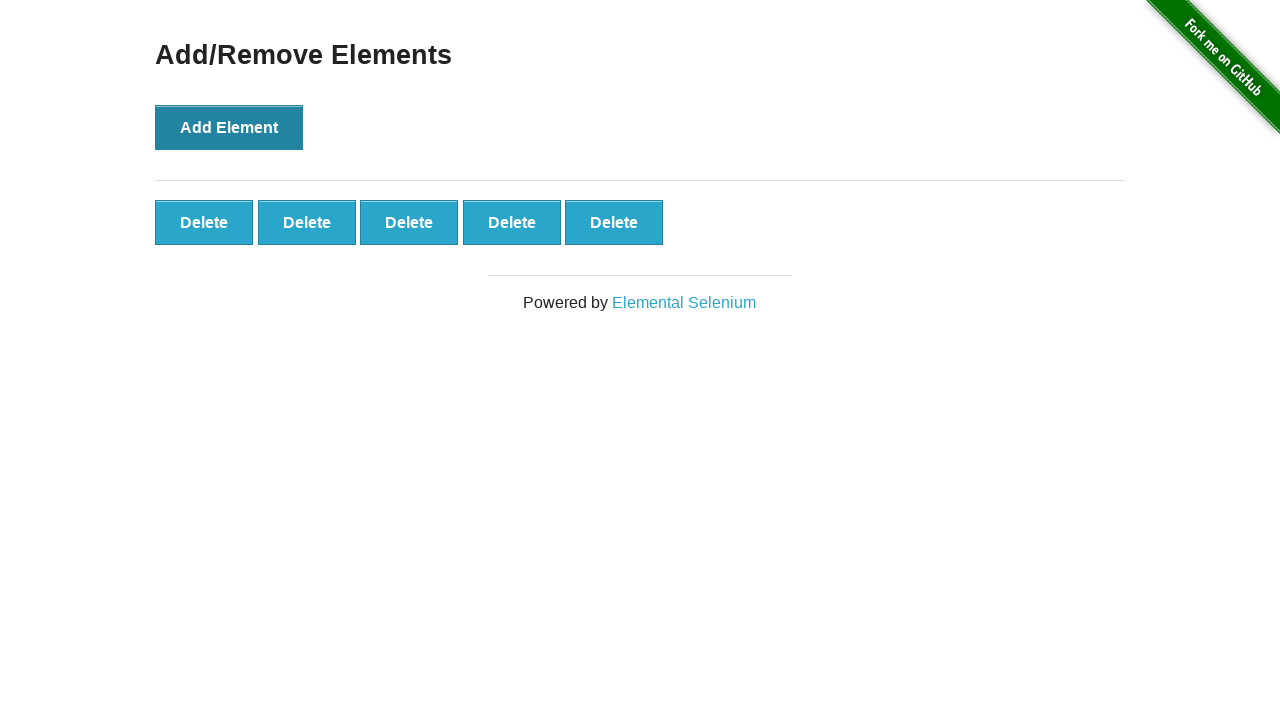